Tests GitHub's advanced search form by filling in search term, repository owner, date filter, and programming language, then submitting the form and waiting for search results to load.

Starting URL: https://github.com/search/advanced

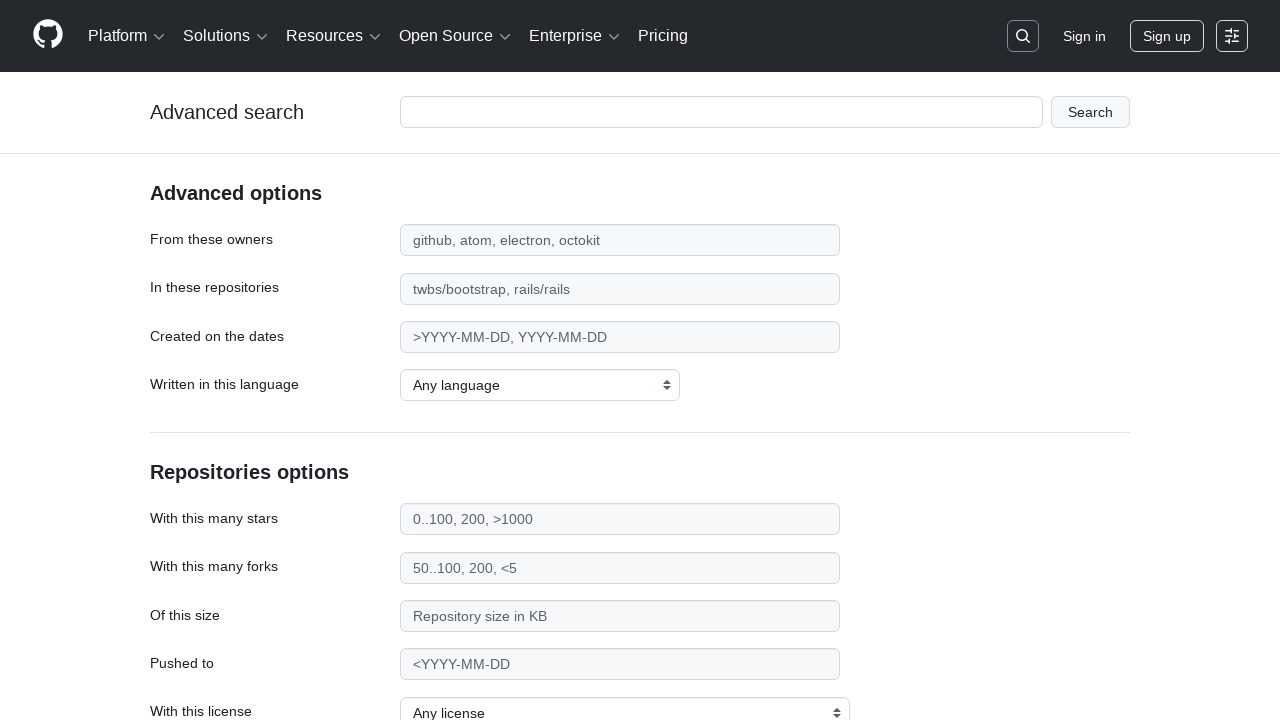

Filled search term field with 'web scraping' on #adv_code_search input.js-advanced-search-input
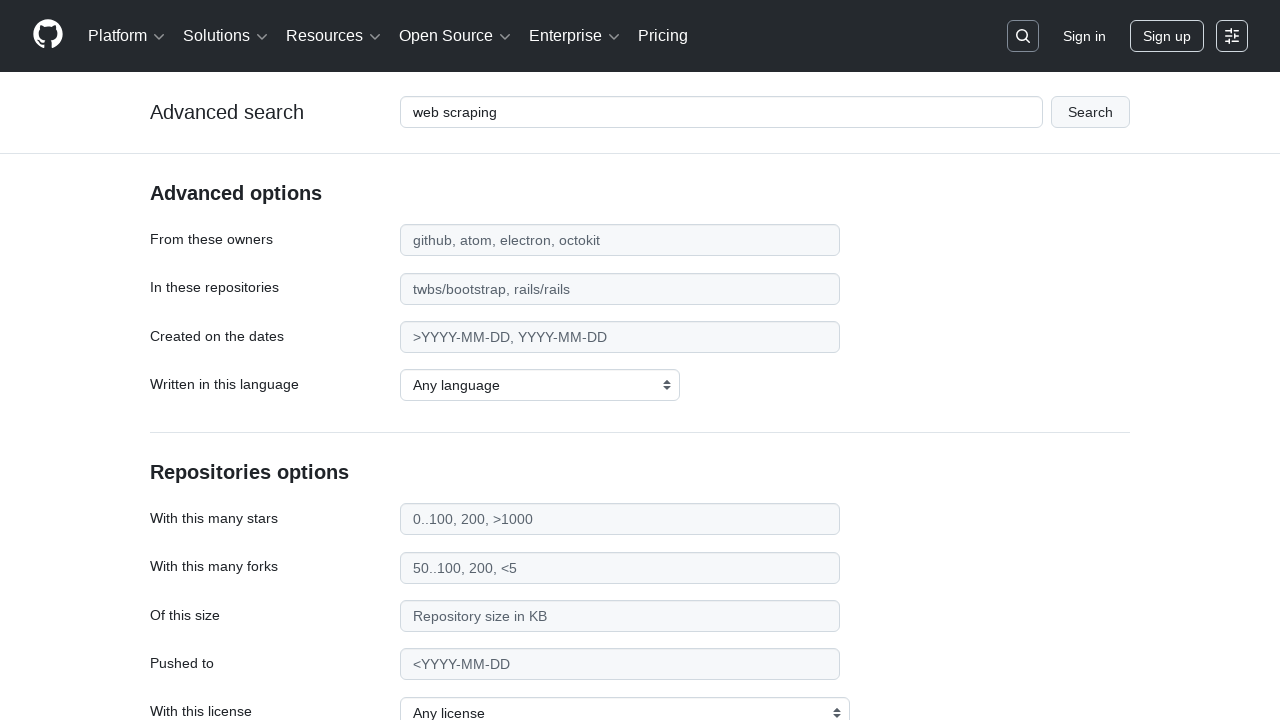

Filled repository owner field with 'microsoft' on #search_from
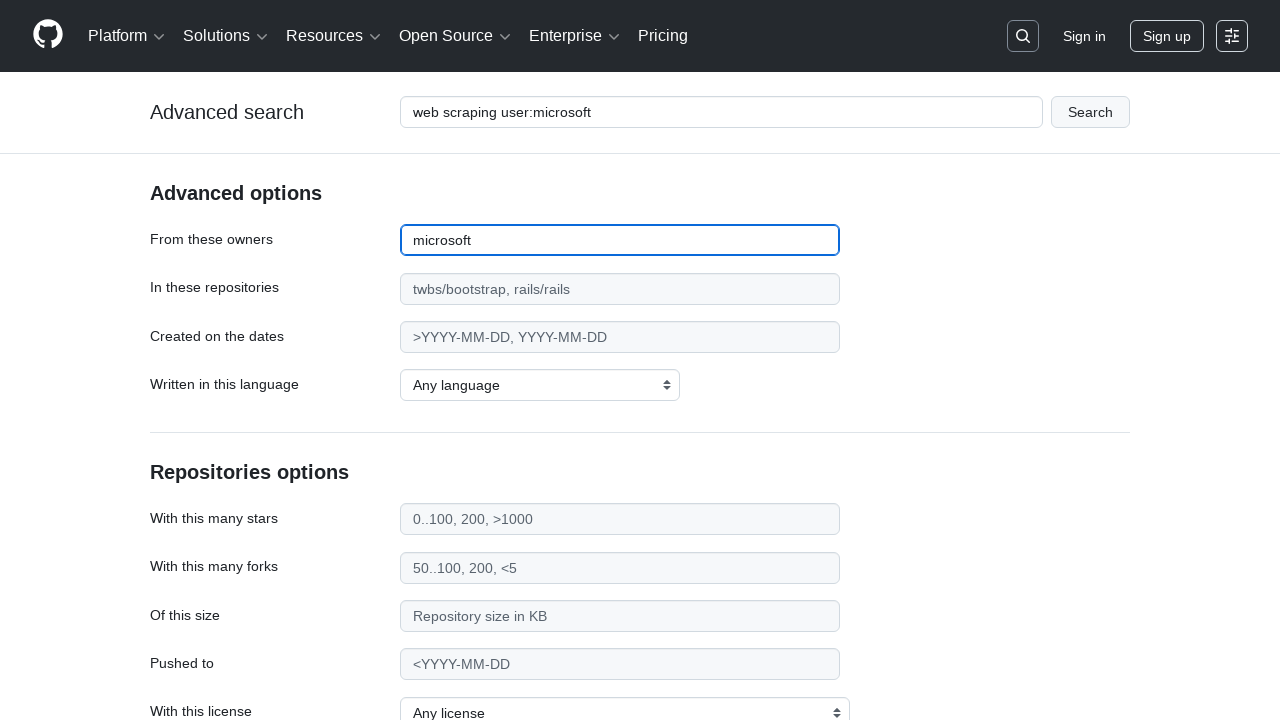

Filled date filter field with '>2020' on #search_date
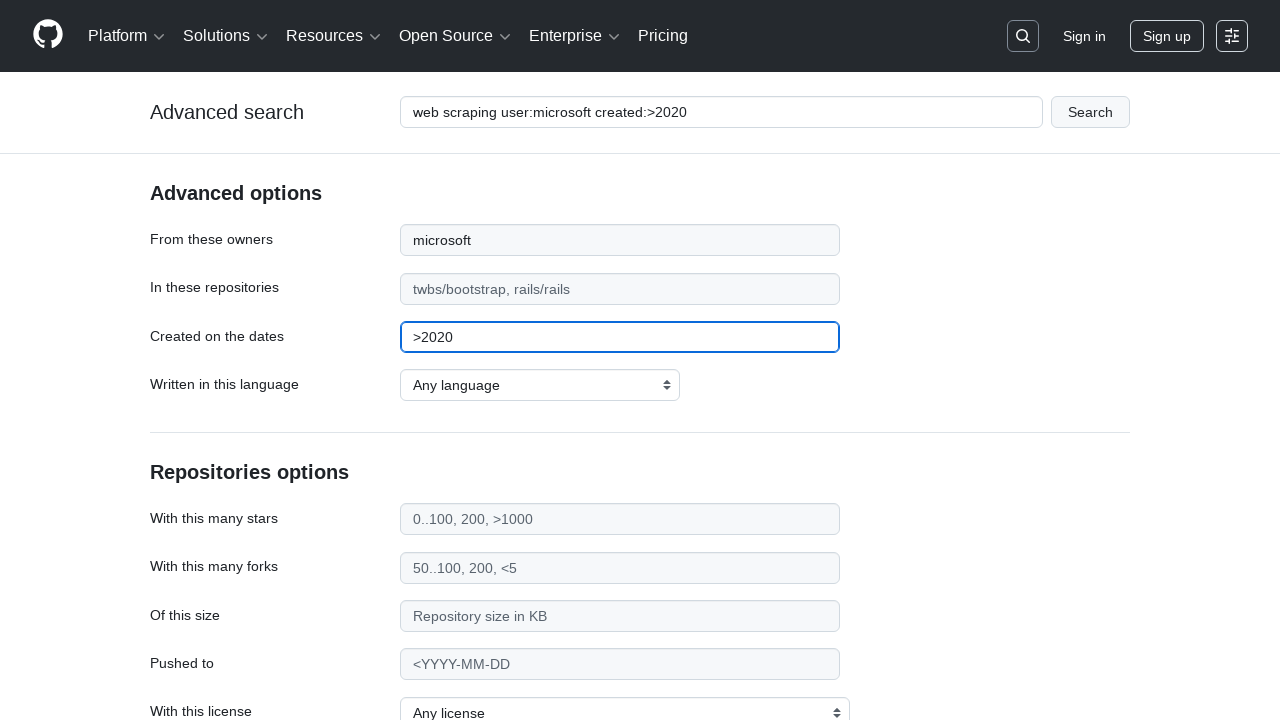

Selected JavaScript as the programming language on select#search_language
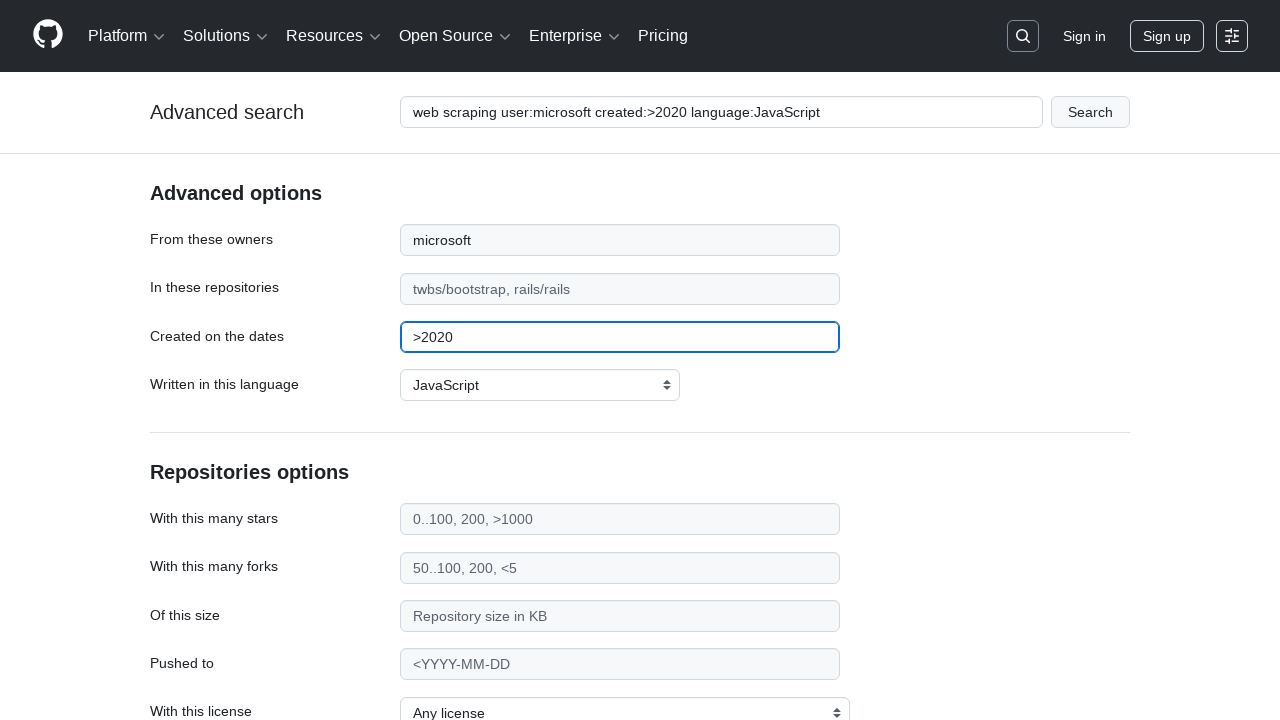

Clicked submit button to search GitHub advanced search form at (1090, 112) on #adv_code_search button[type="submit"]
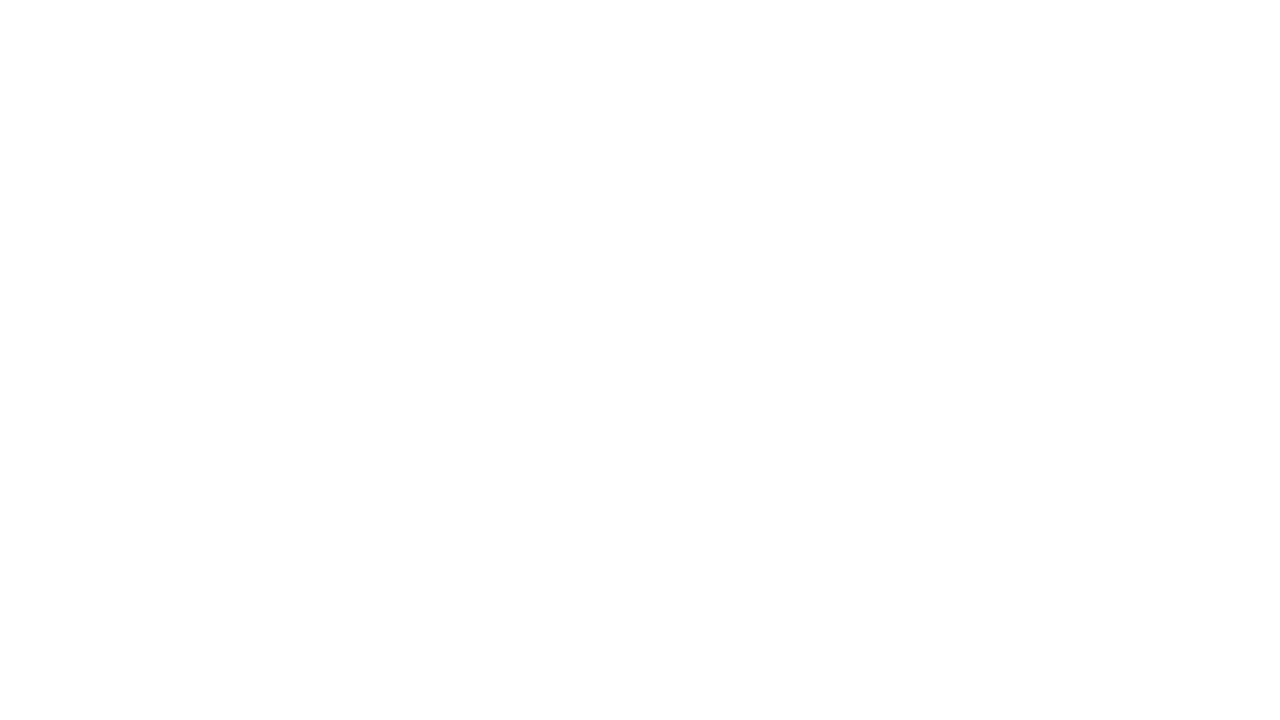

Search results page loaded (networkidle state reached)
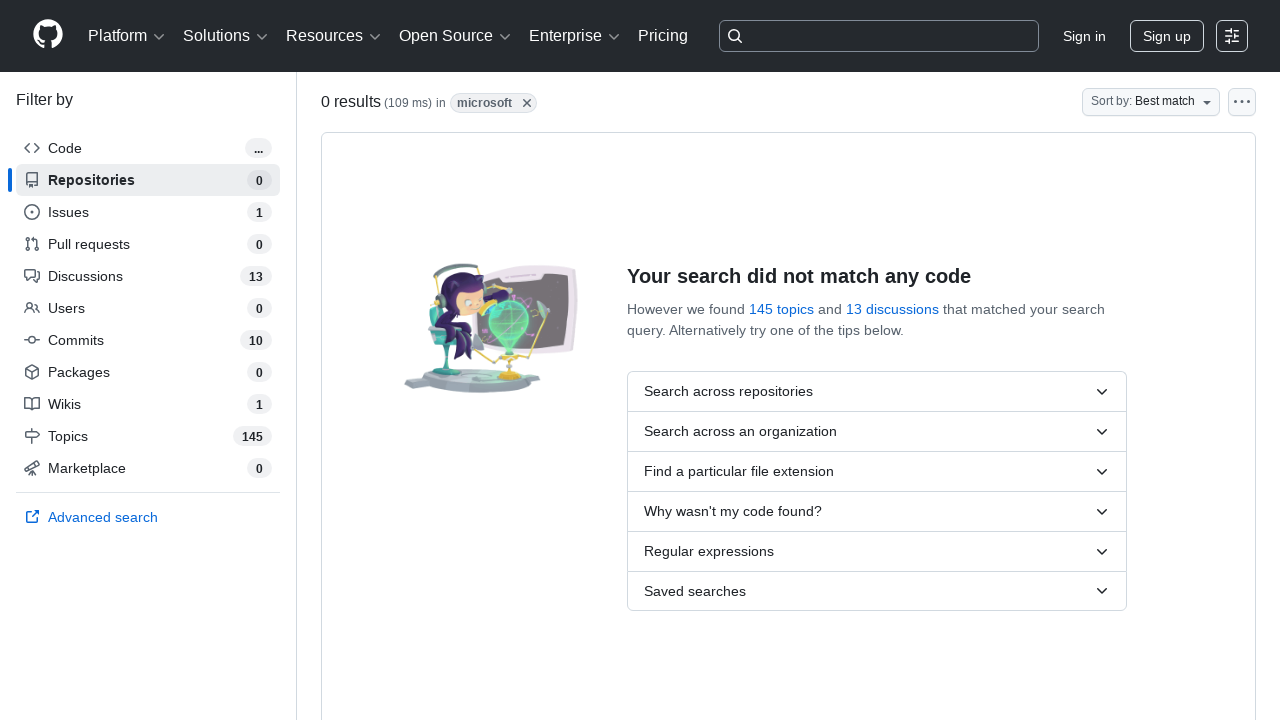

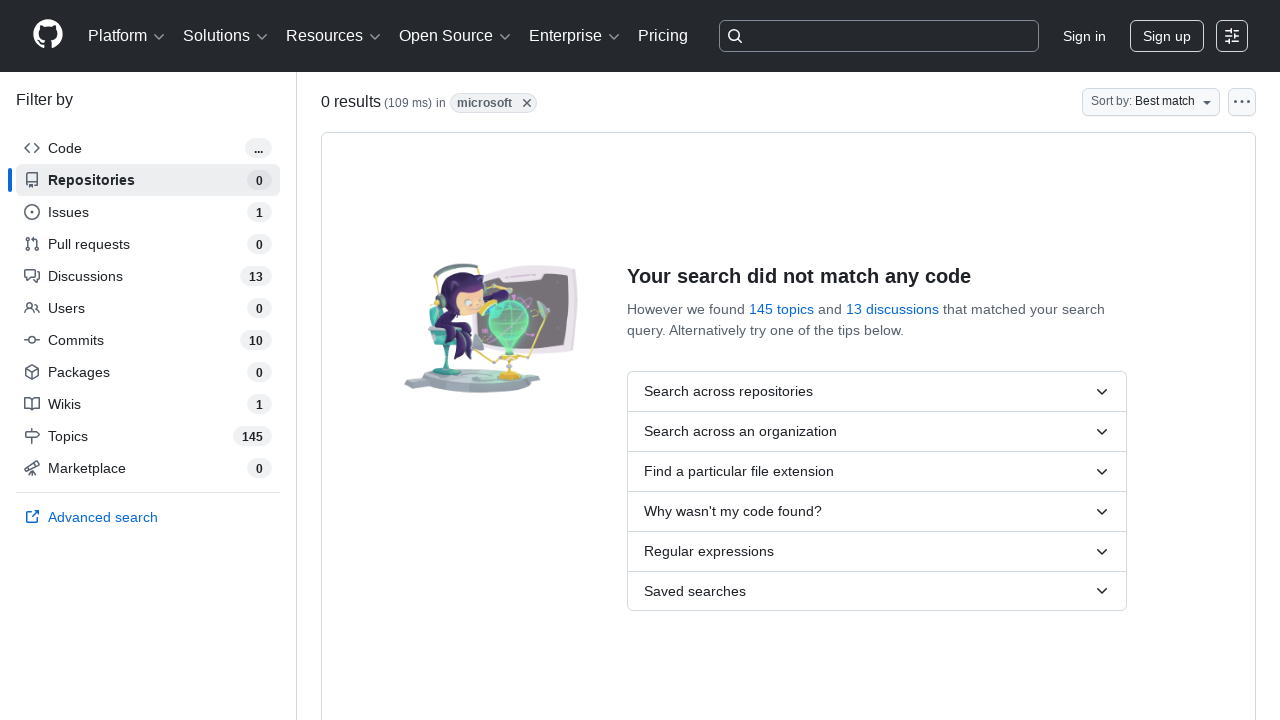